Tests selecting a dropdown option by index, selecting the second option (index 1)

Starting URL: https://kristinek.github.io/site/examples/actions

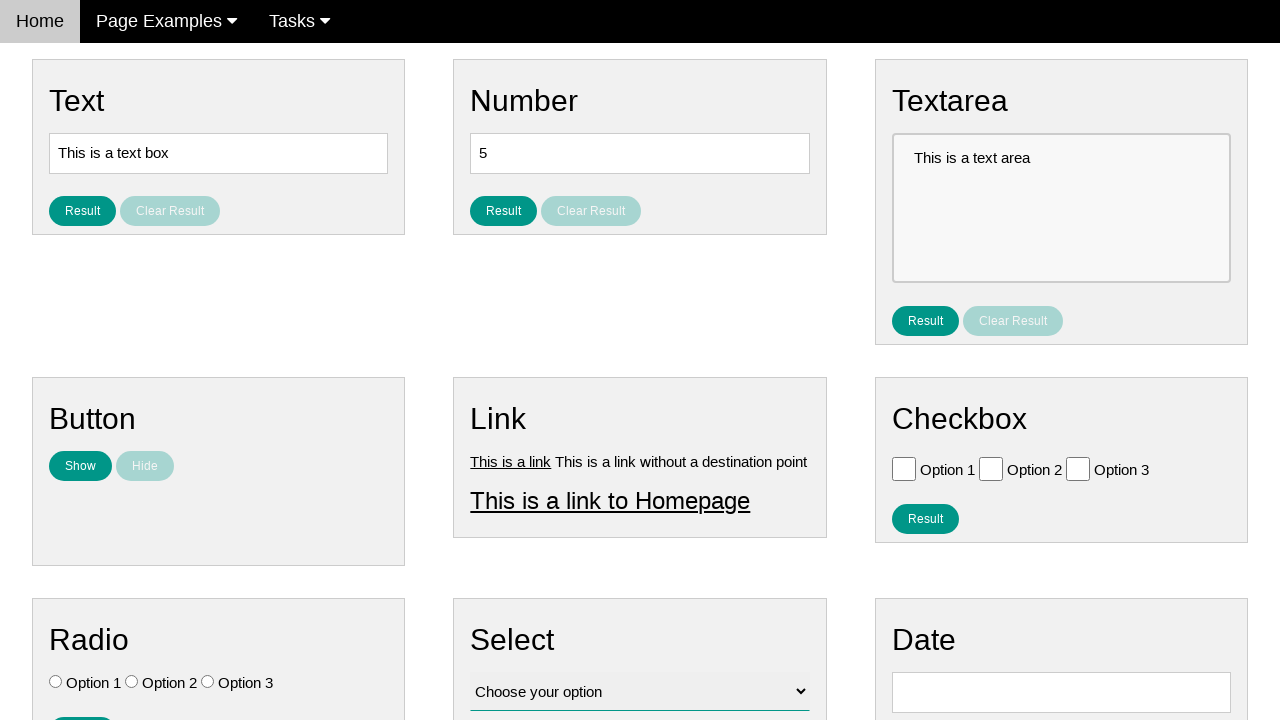

Navigated to actions example page
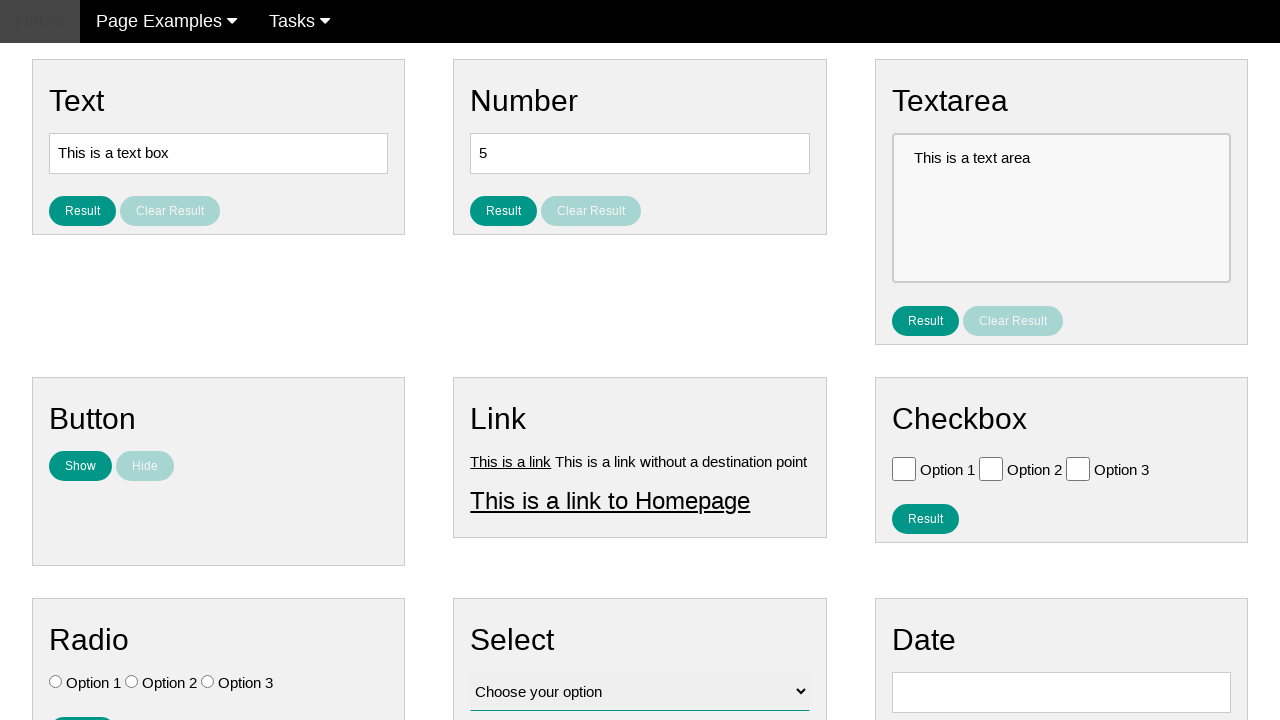

Selected dropdown option at index 1 (second option) on #vfb-12
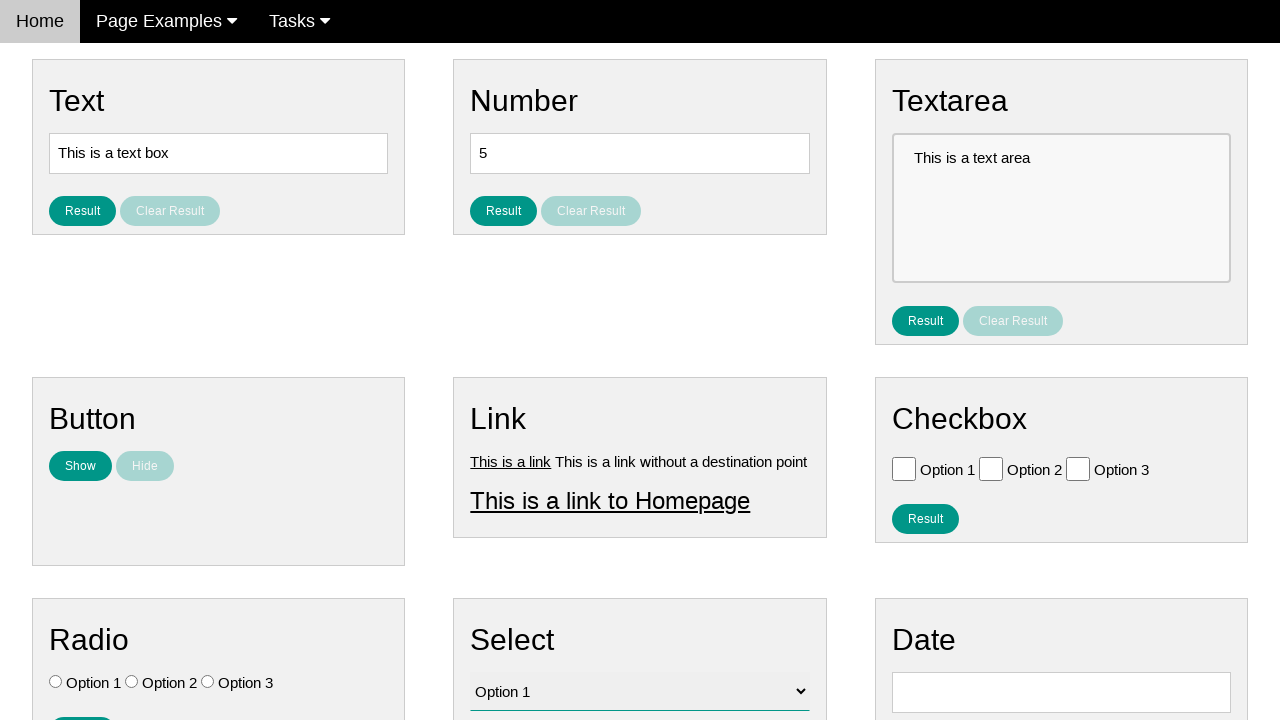

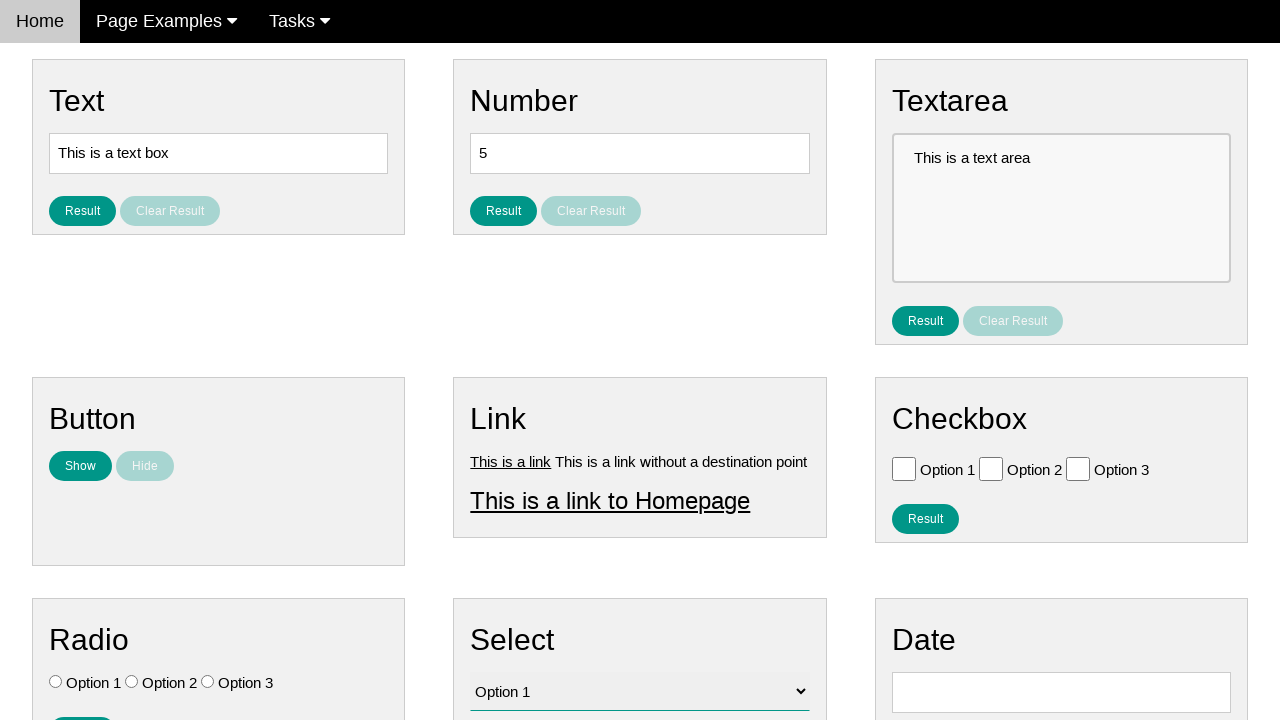